Tests iframe handling by switching to an iframe, clicking a button that triggers a JavaScript alert, accepting the alert, and then switching back to the main content to click another button.

Starting URL: https://www.w3schools.com/js/tryit.asp?filename=tryjs_alert

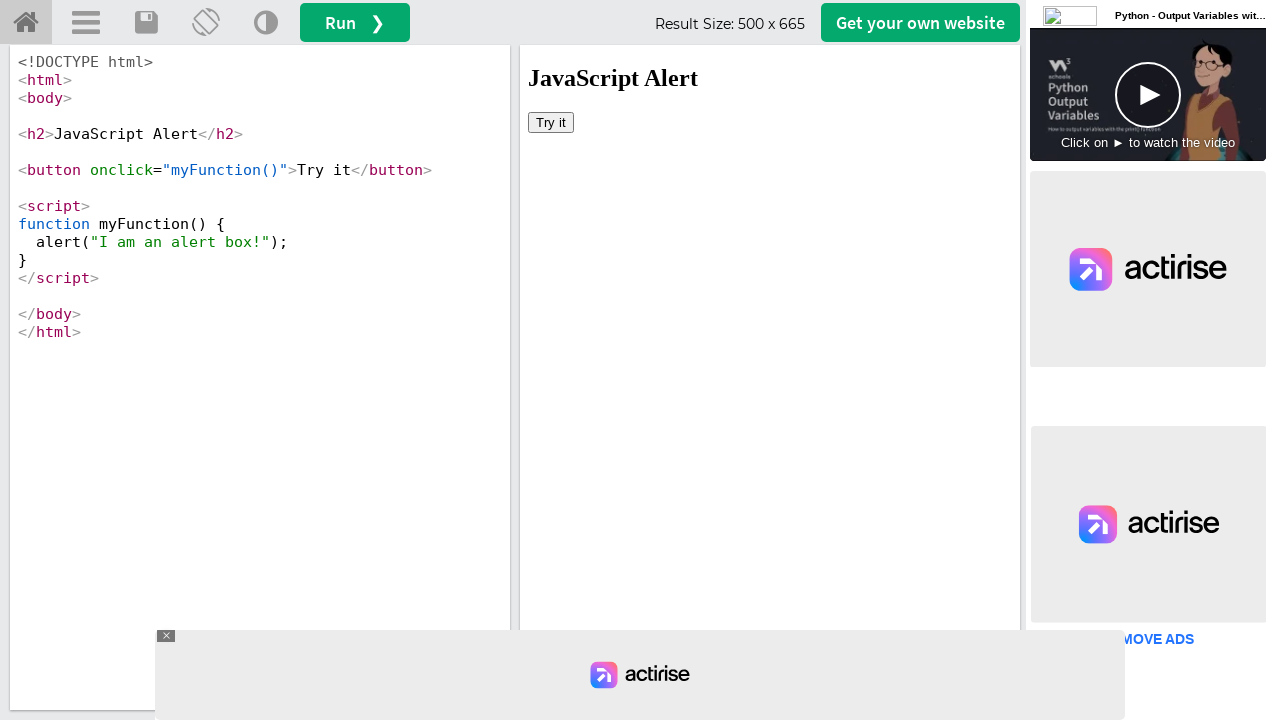

Waited 2 seconds for page to load
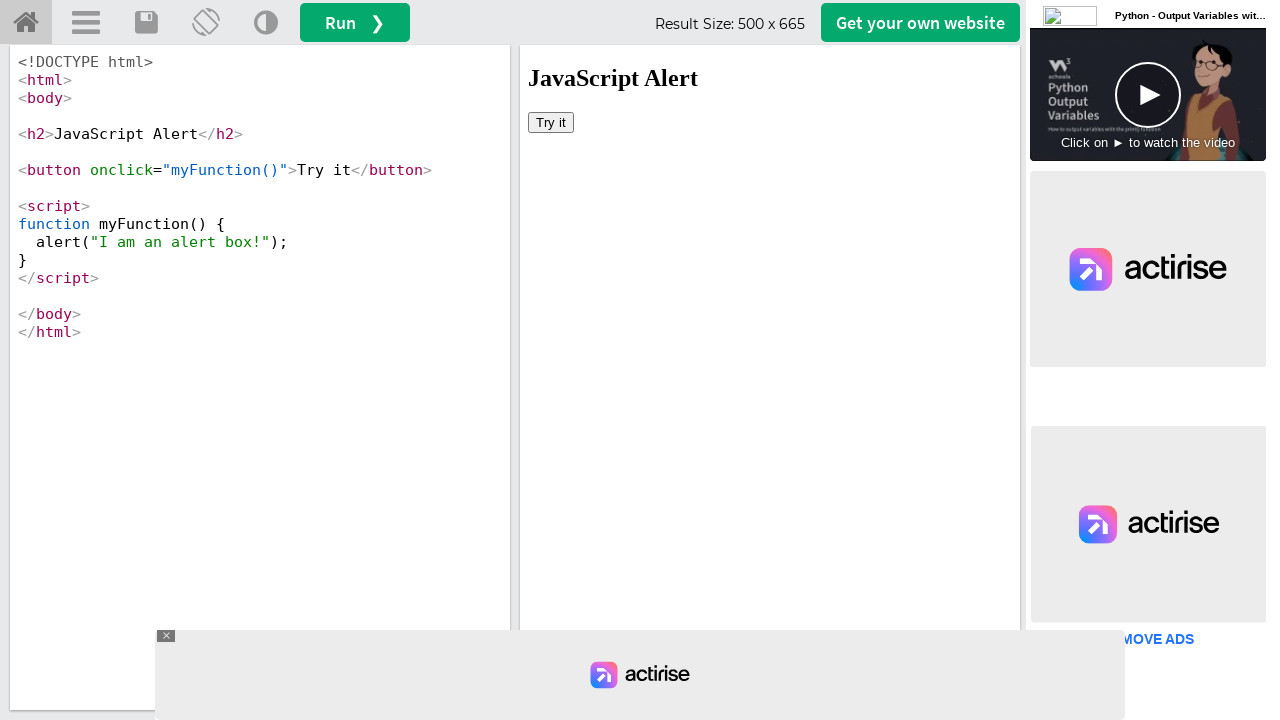

Switched to iframe named 'iframeResult'
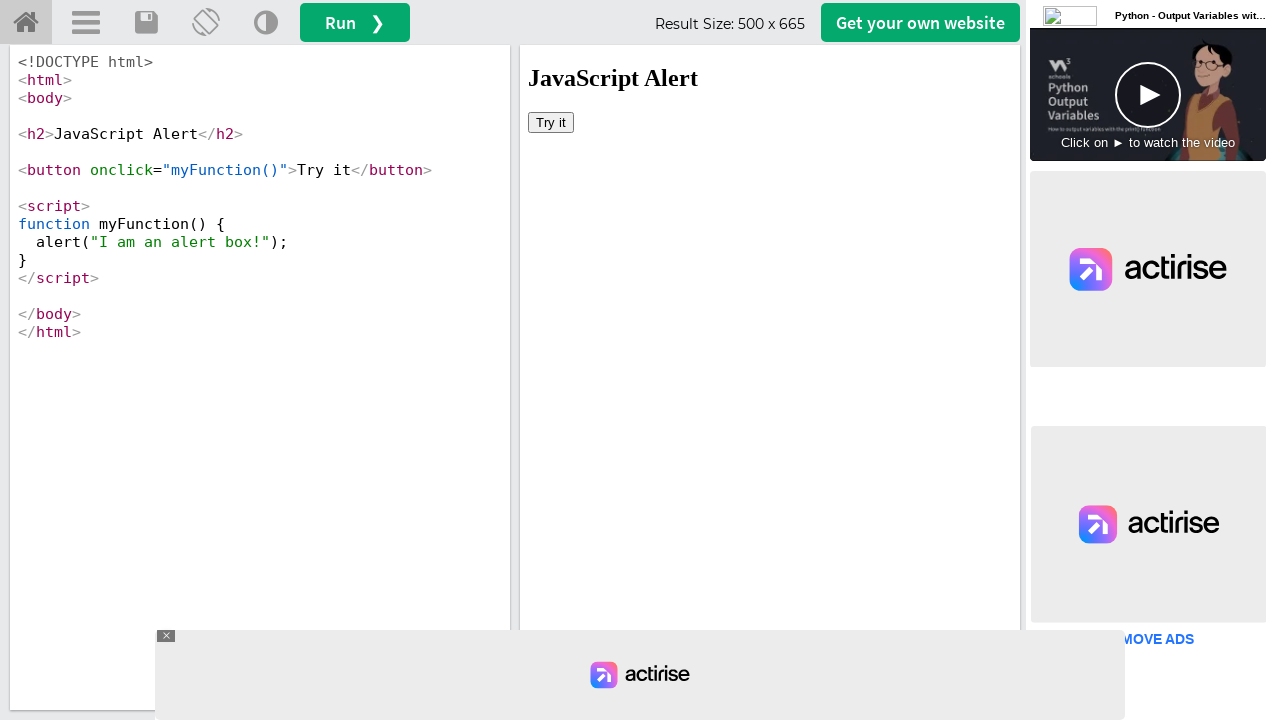

Clicked button that triggers JavaScript alert in iframe at (551, 122) on //*[@onclick="myFunction()"]
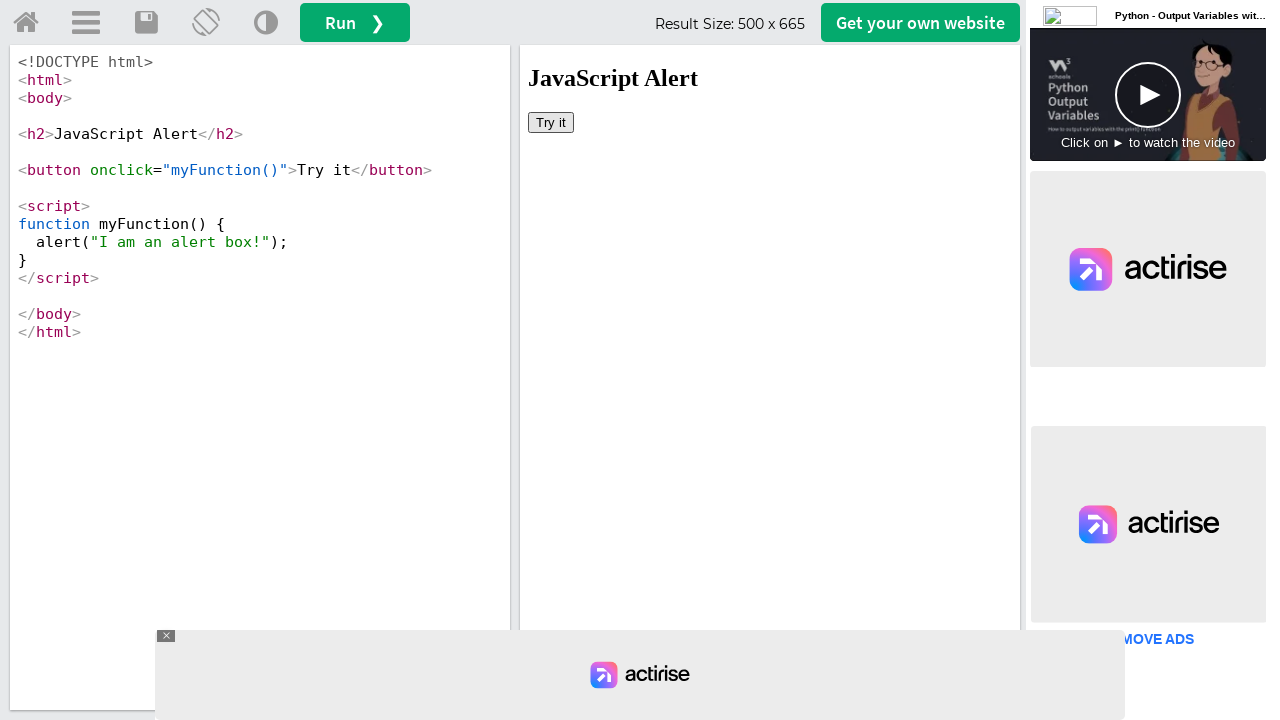

Set up dialog handler to accept alerts
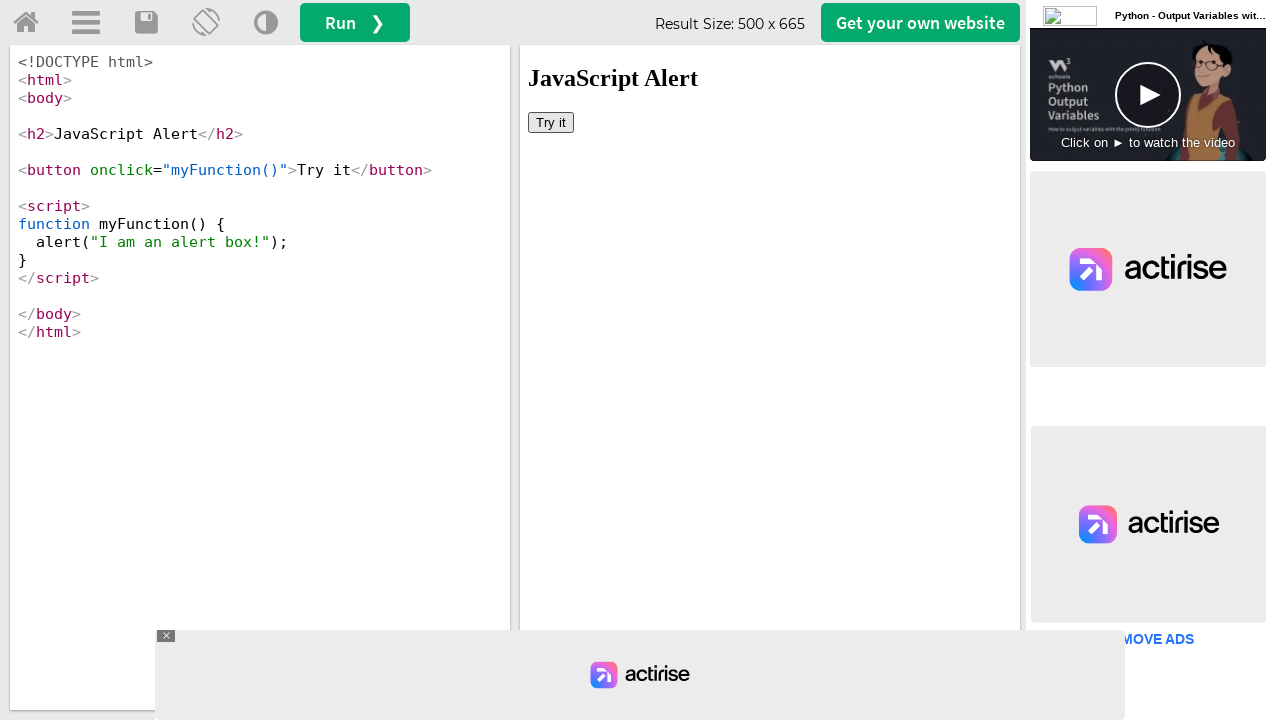

Waited 2 seconds after alert handling
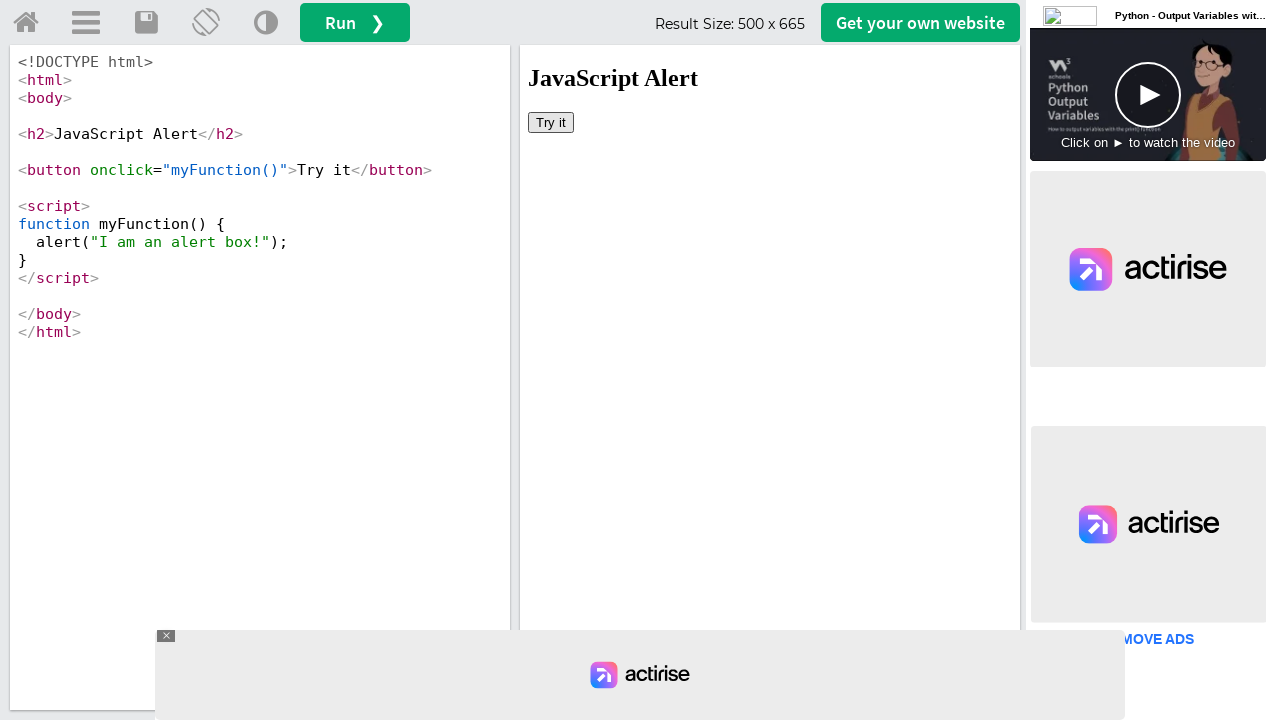

Clicked 'Get your own website' button in main content at (920, 22) on #getwebsitebtn
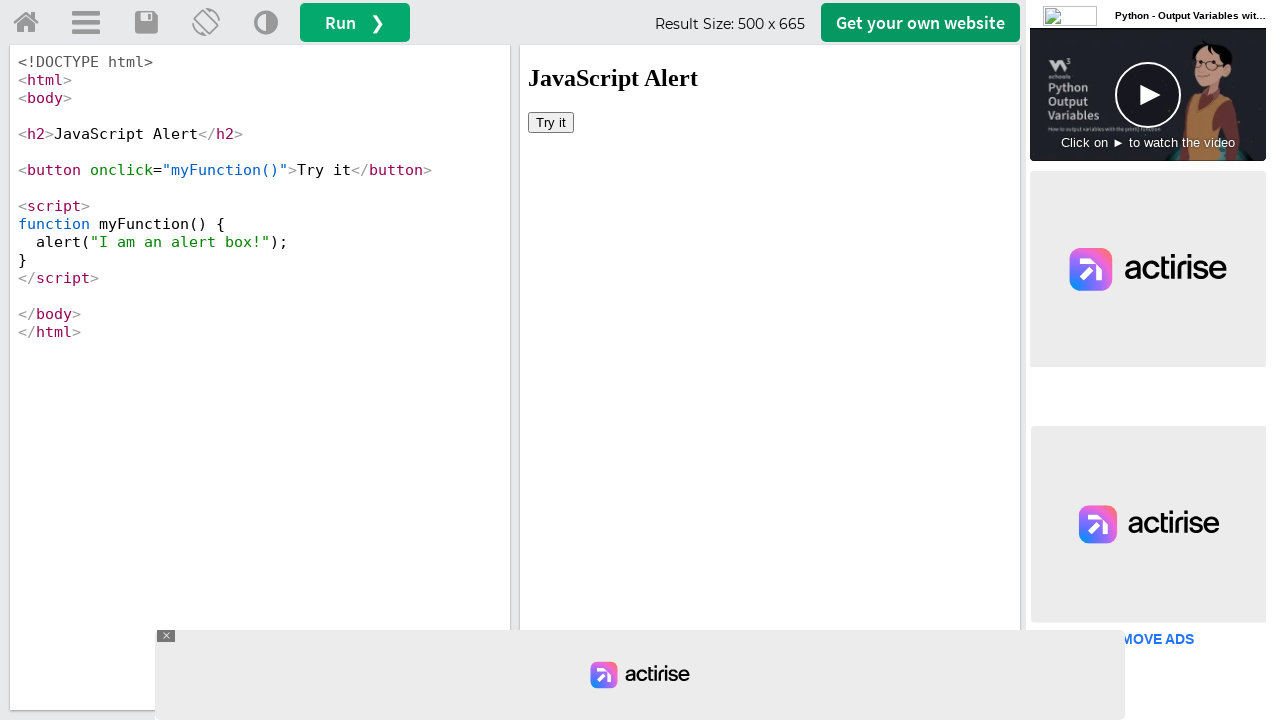

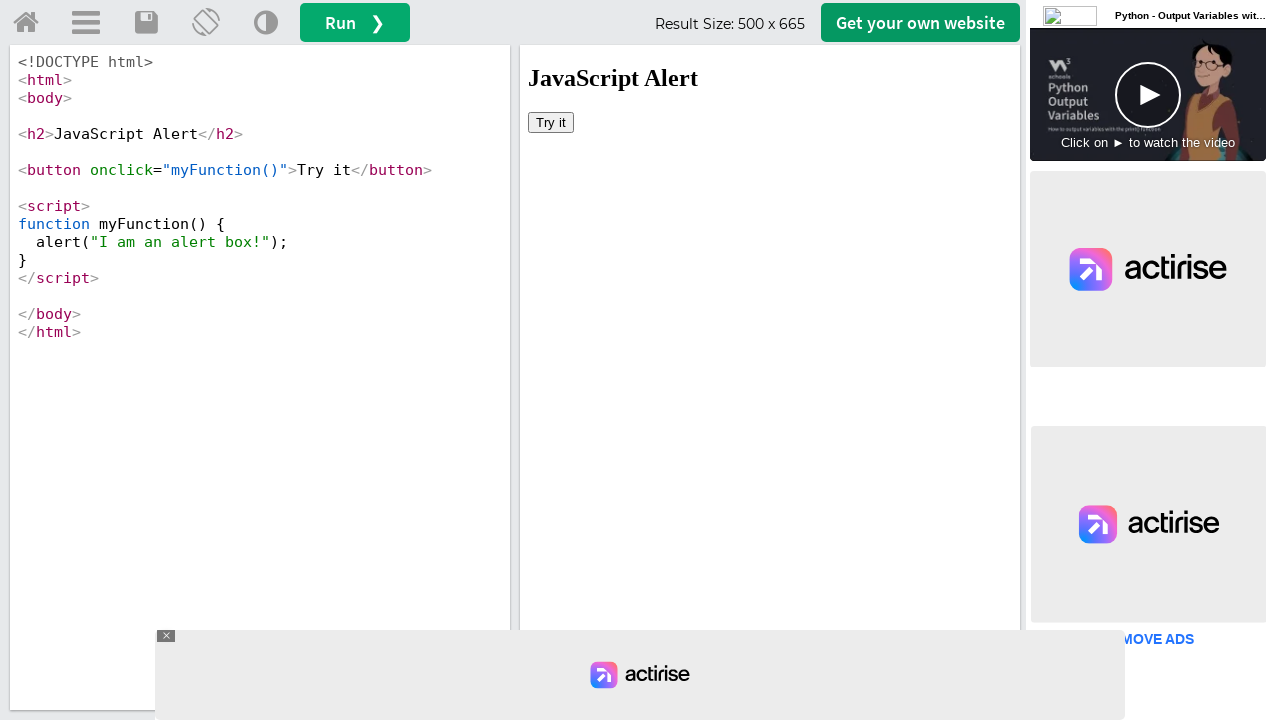